Tests dynamic loading example 2 with explicit wait, clicks start button, waits up to 10 seconds for finish element to display, and verifies the text.

Starting URL: http://the-internet.herokuapp.com/dynamic_loading/2

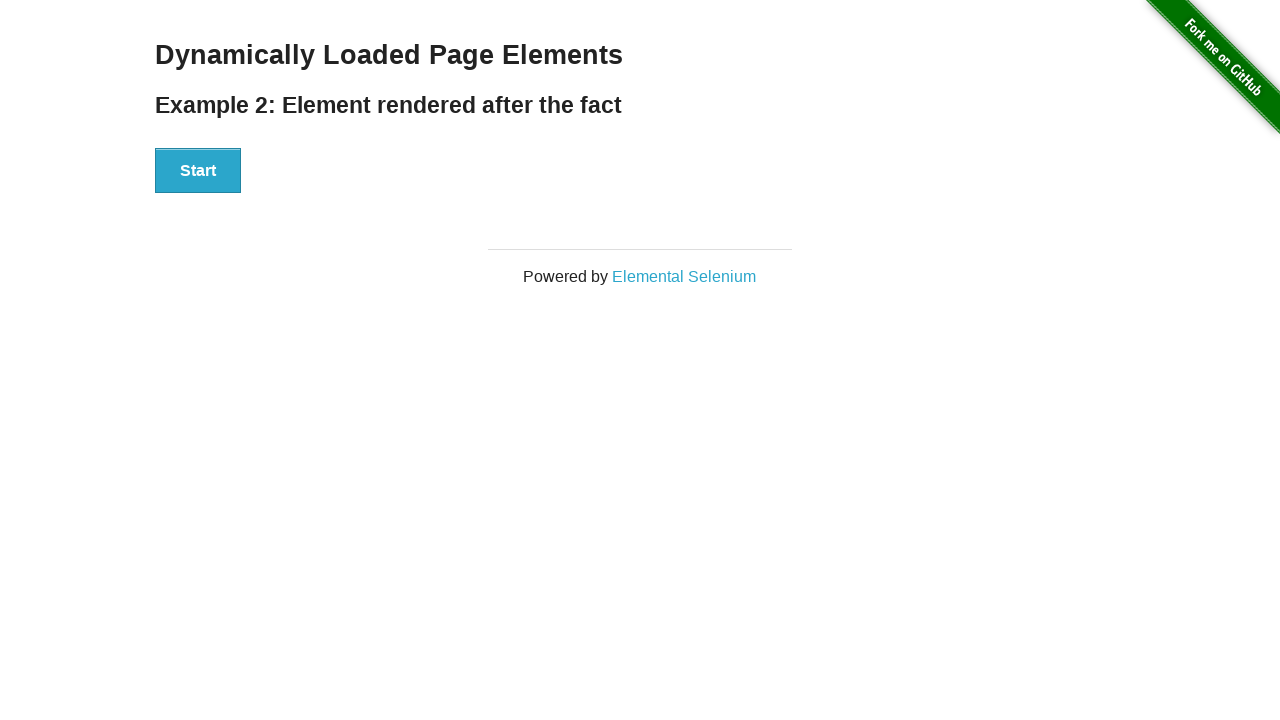

Clicked the Start button at (198, 171) on #start button
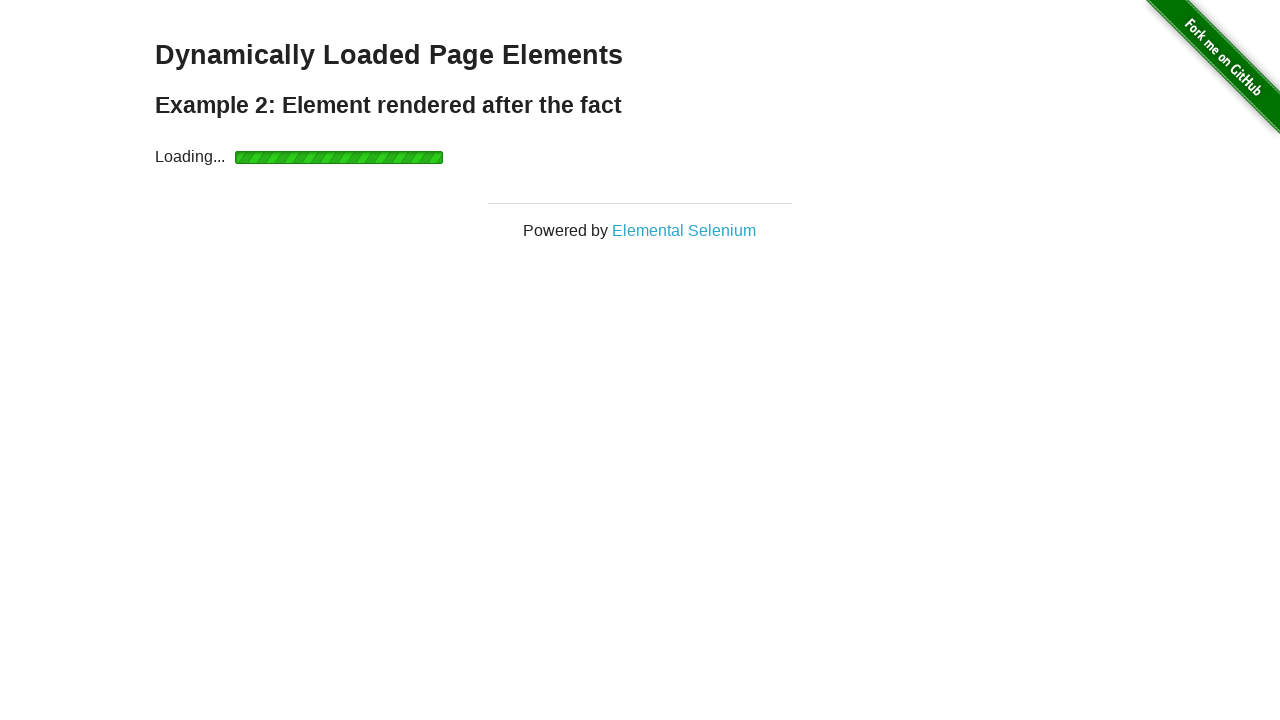

Waited up to 10 seconds for finish element to display
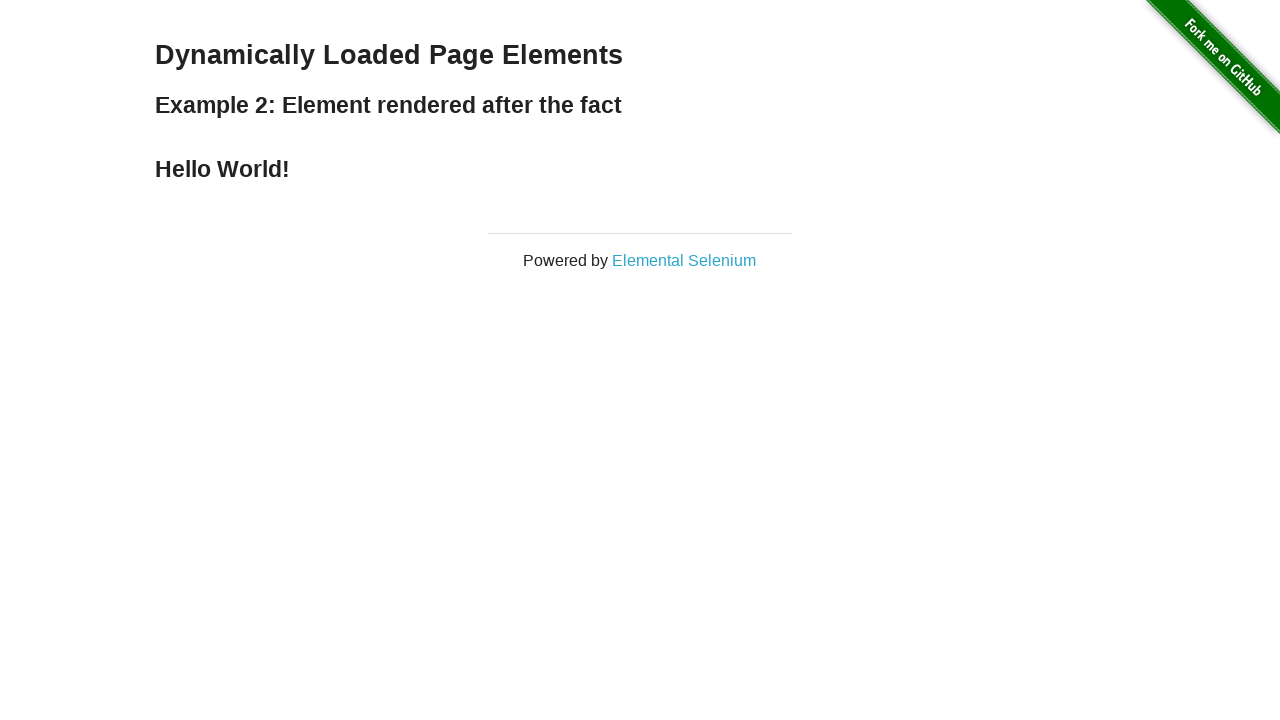

Retrieved text content from finish element
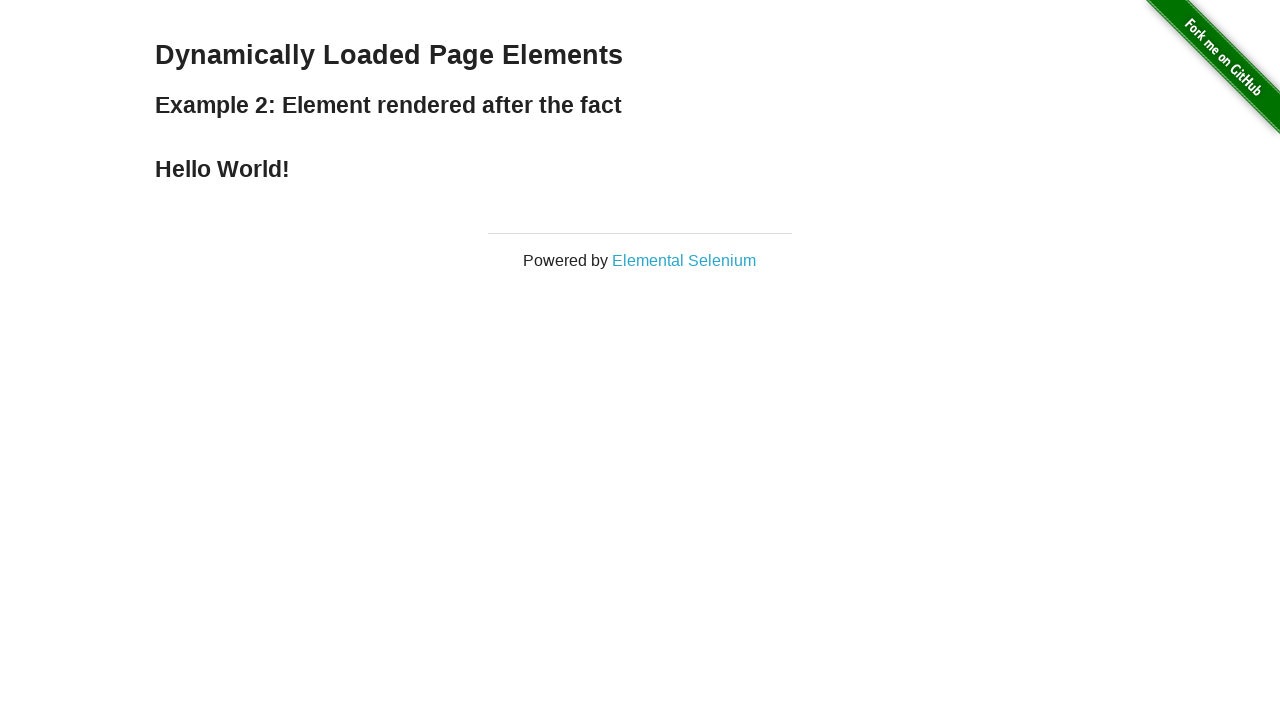

Verified finish text equals 'Hello World!'
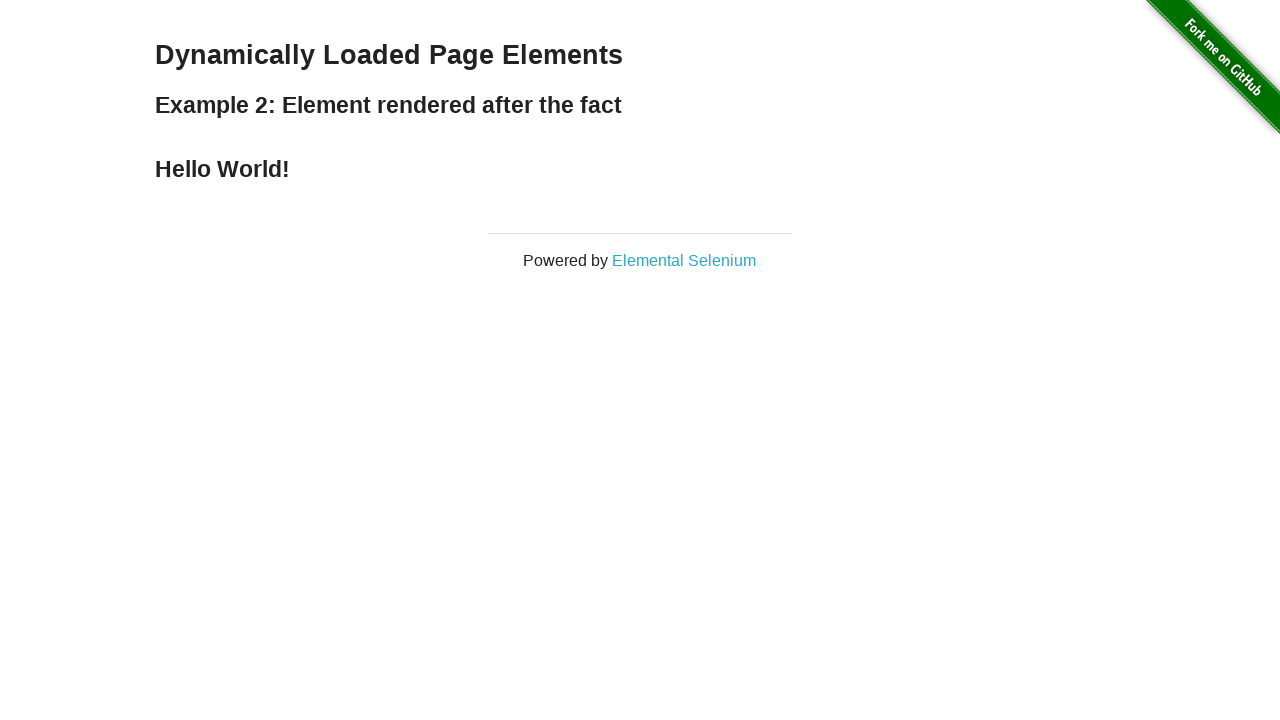

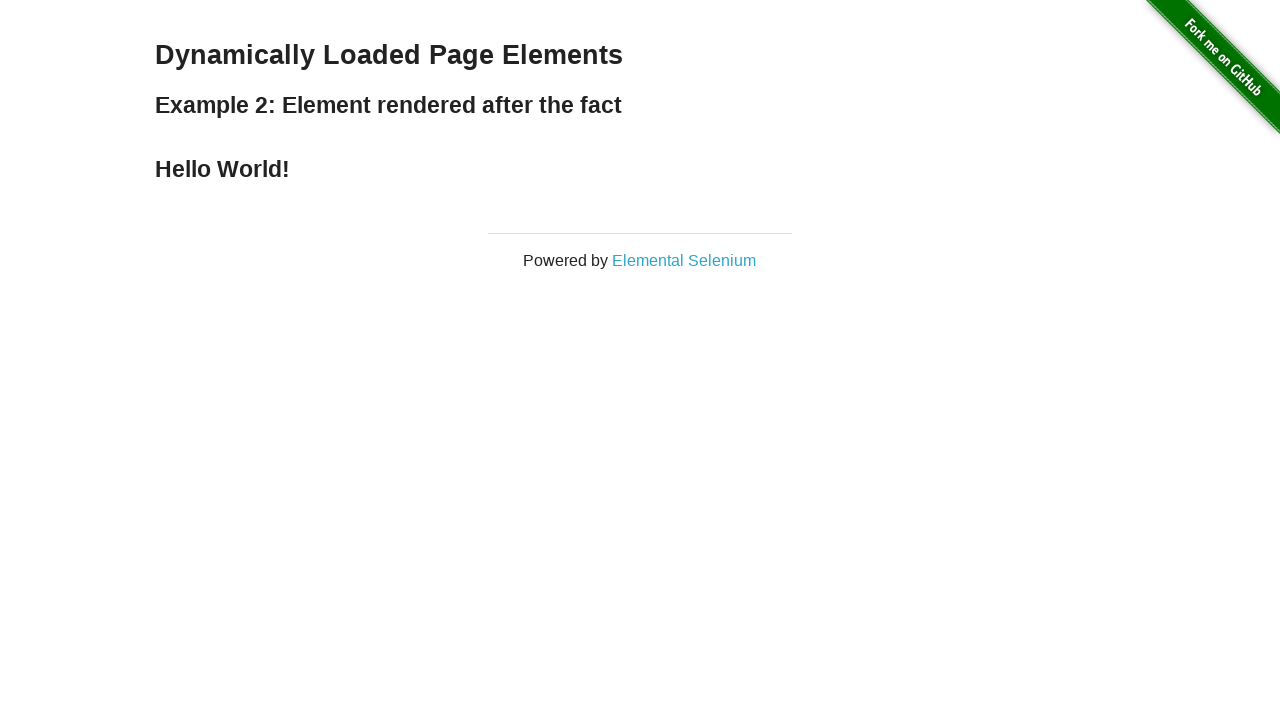